Clicks on the first dropdown and verifies the count of main menu headers that appear

Starting URL: https://www.usps.com/

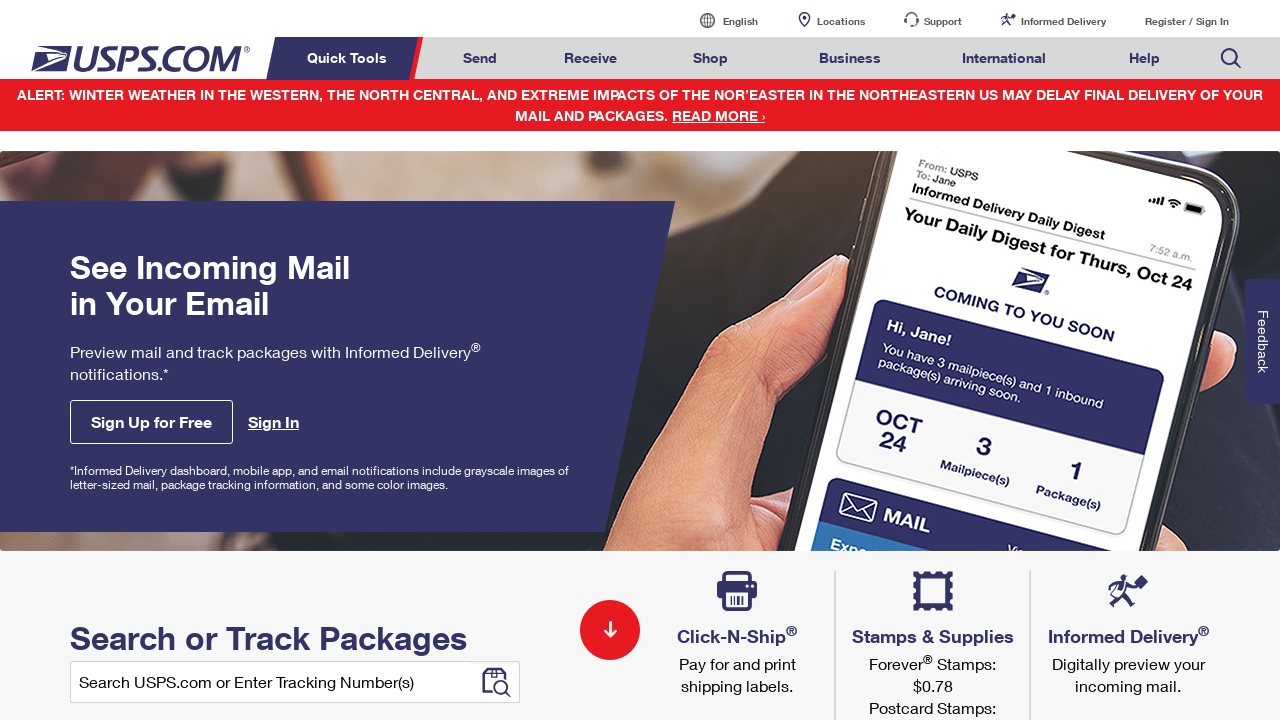

Located all menu headers in the navigation list
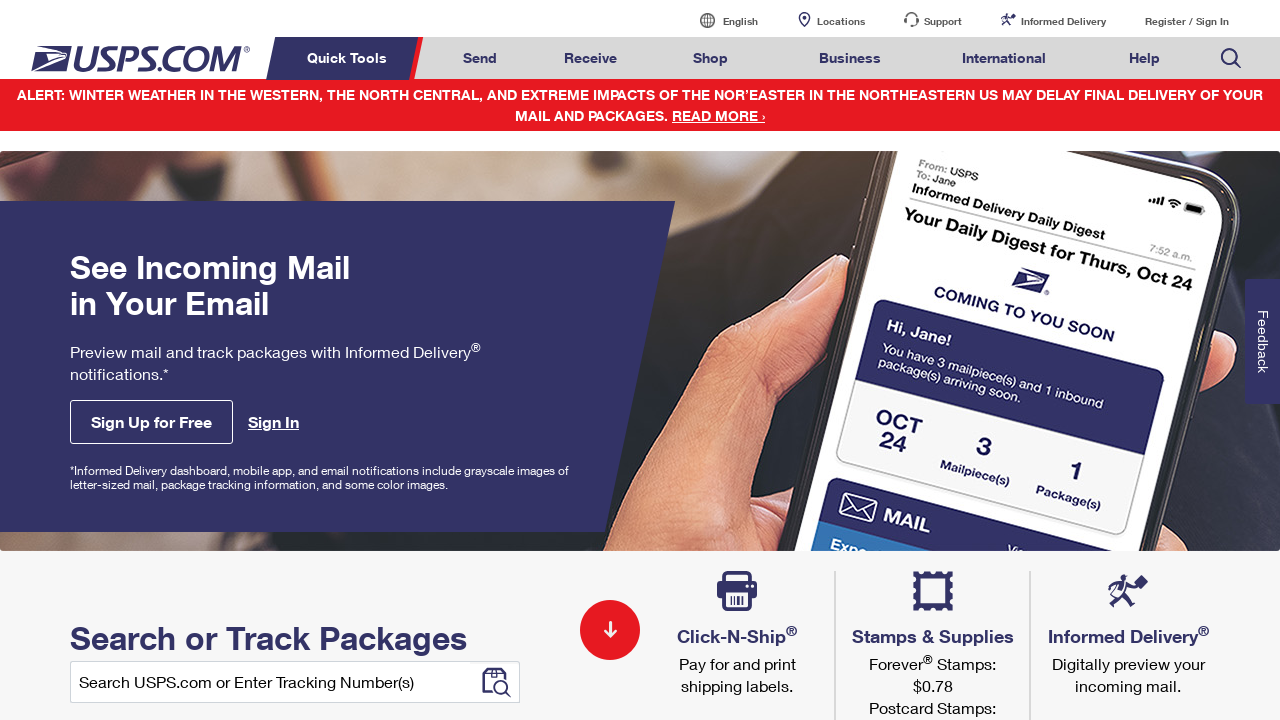

Clicked on the first dropdown menu header at (350, 58) on xpath=//li[parent::*[@class='nav-list']] >> nth=0
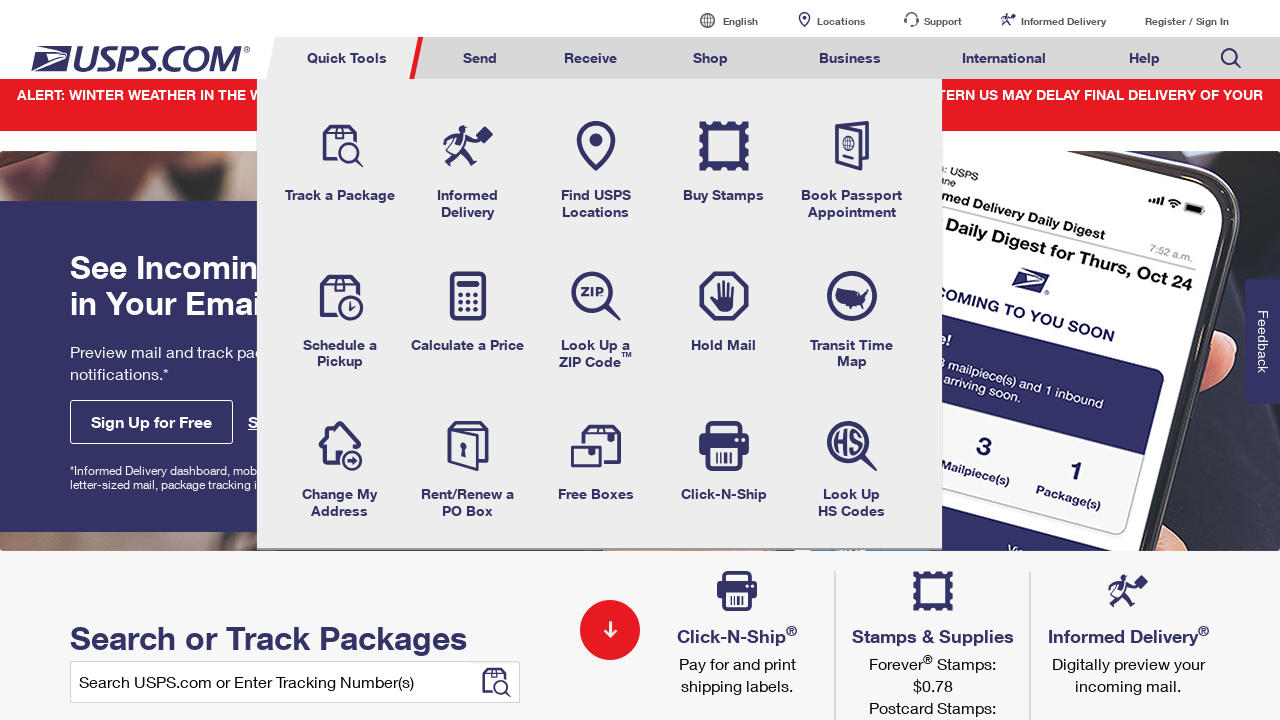

Located all main menu headers; total count: 6
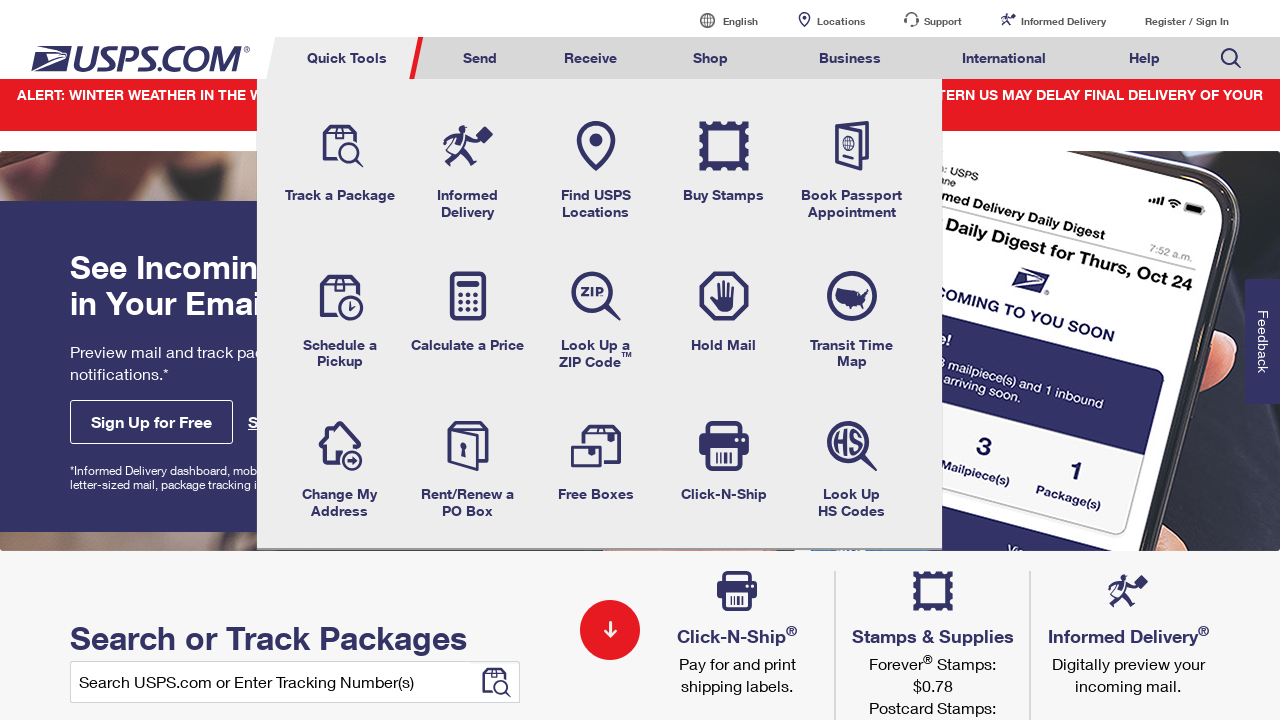

Verified main menu header count: 6
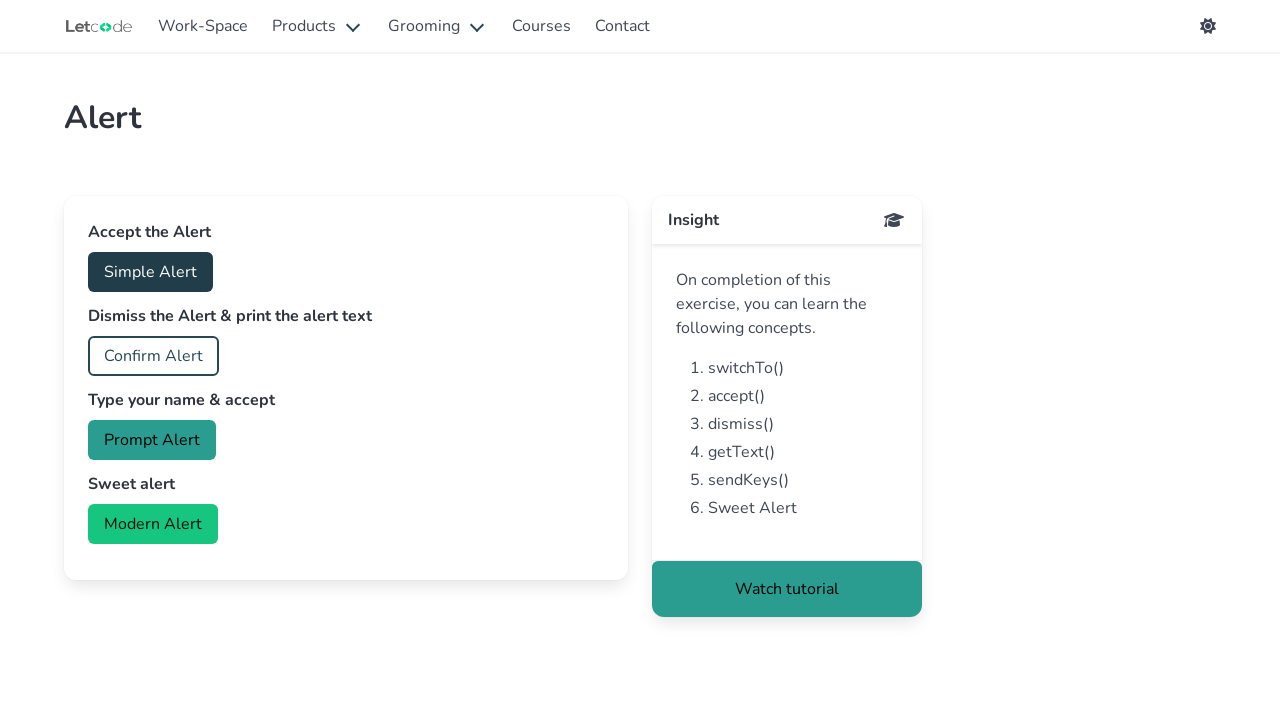

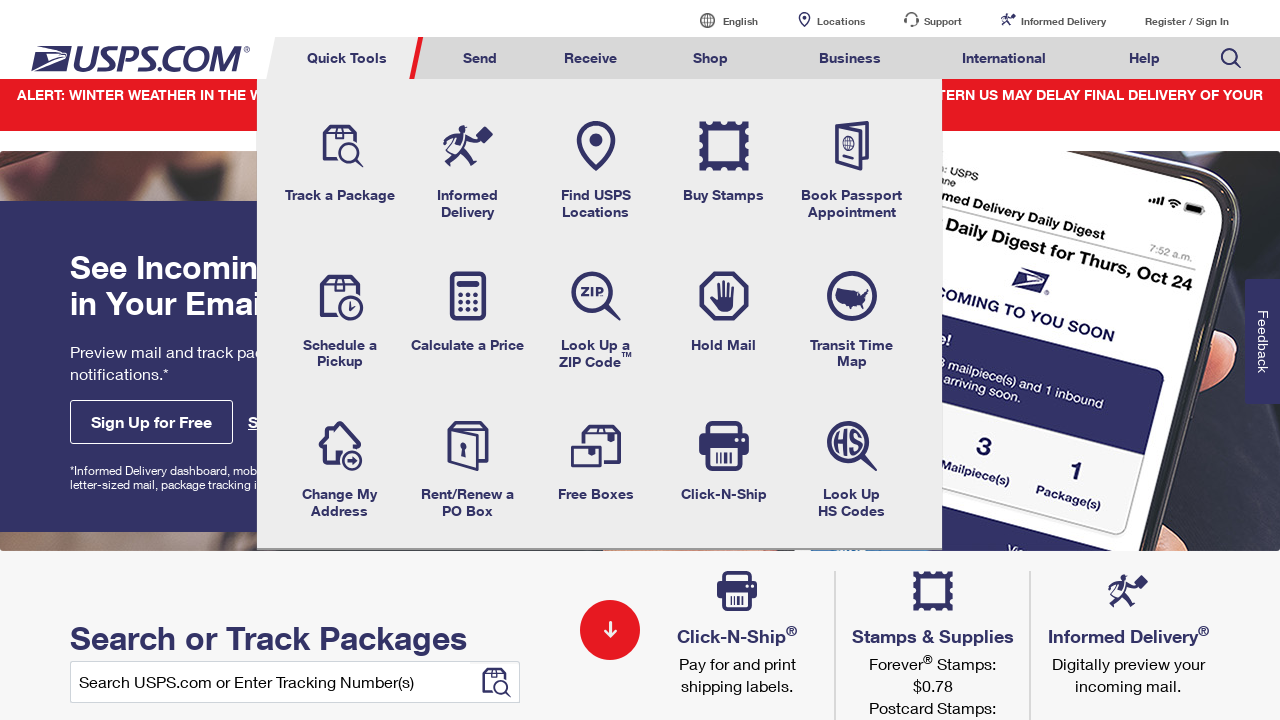